Tests dropdown selection functionality by selecting options using index and value methods

Starting URL: https://the-internet.herokuapp.com/dropdown

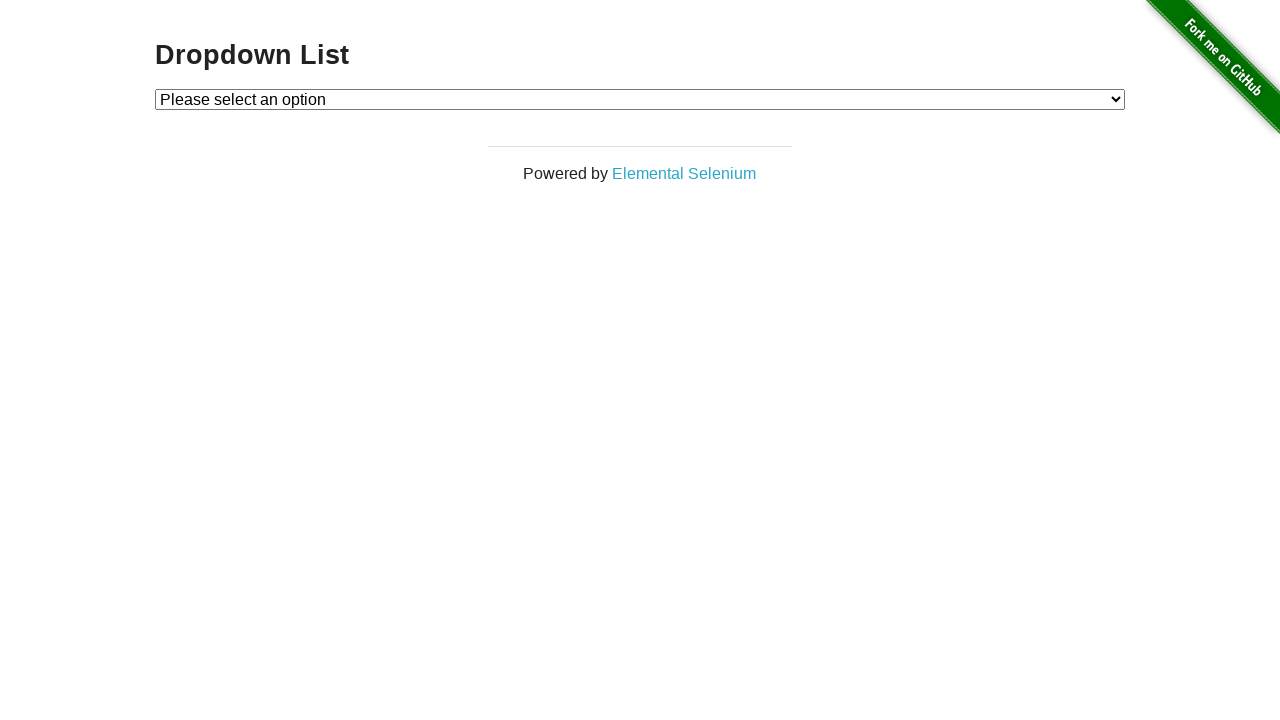

Located dropdown element with id 'dropdown'
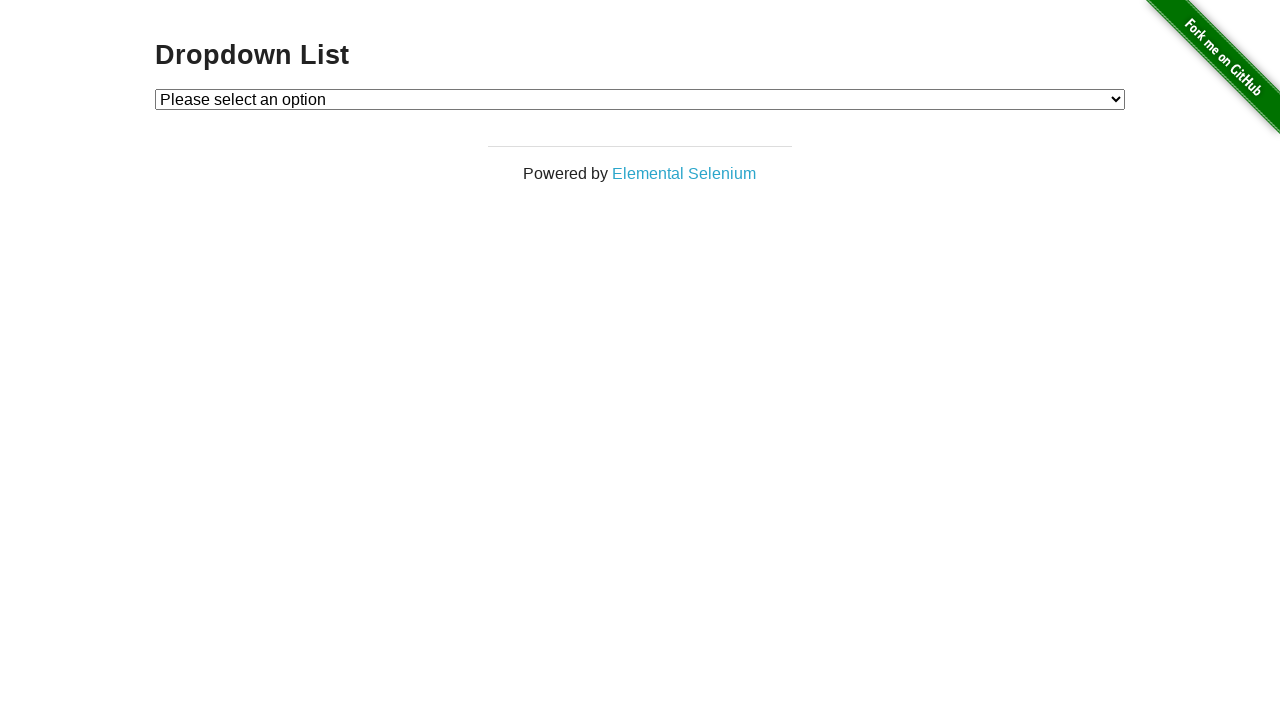

Selected dropdown option at index 1 on select#dropdown
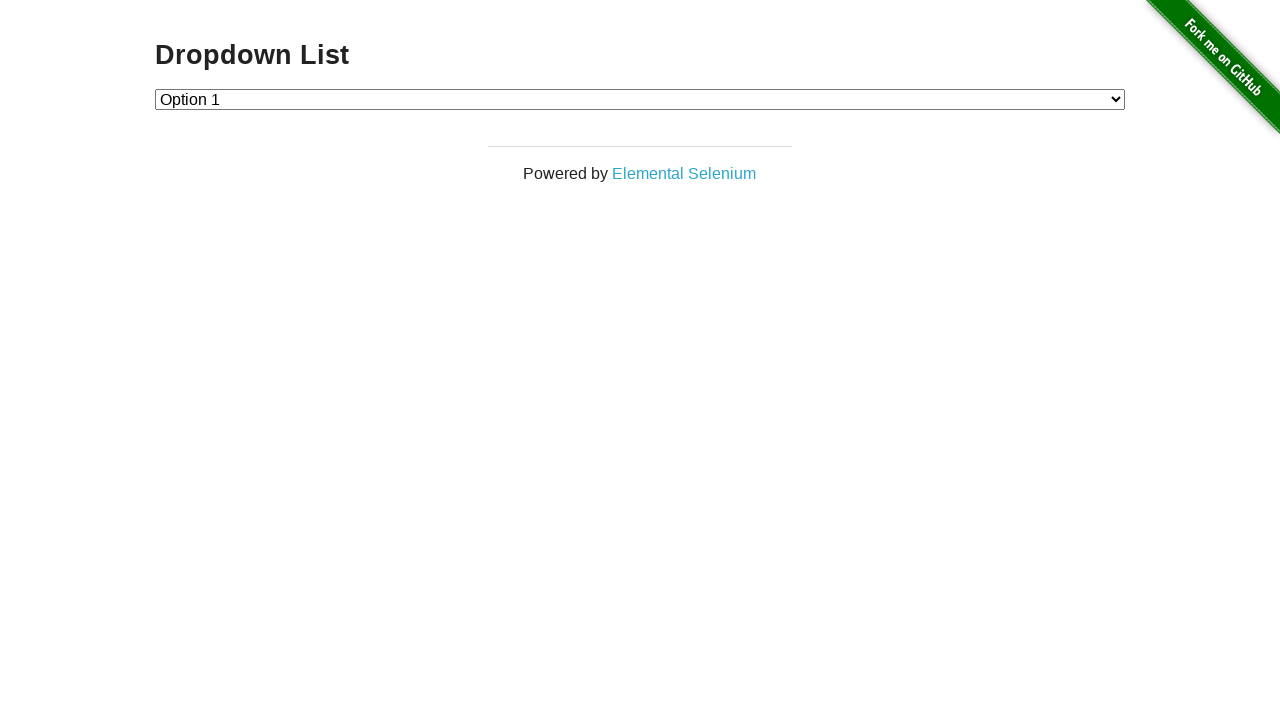

Selected dropdown option at index 2 on select#dropdown
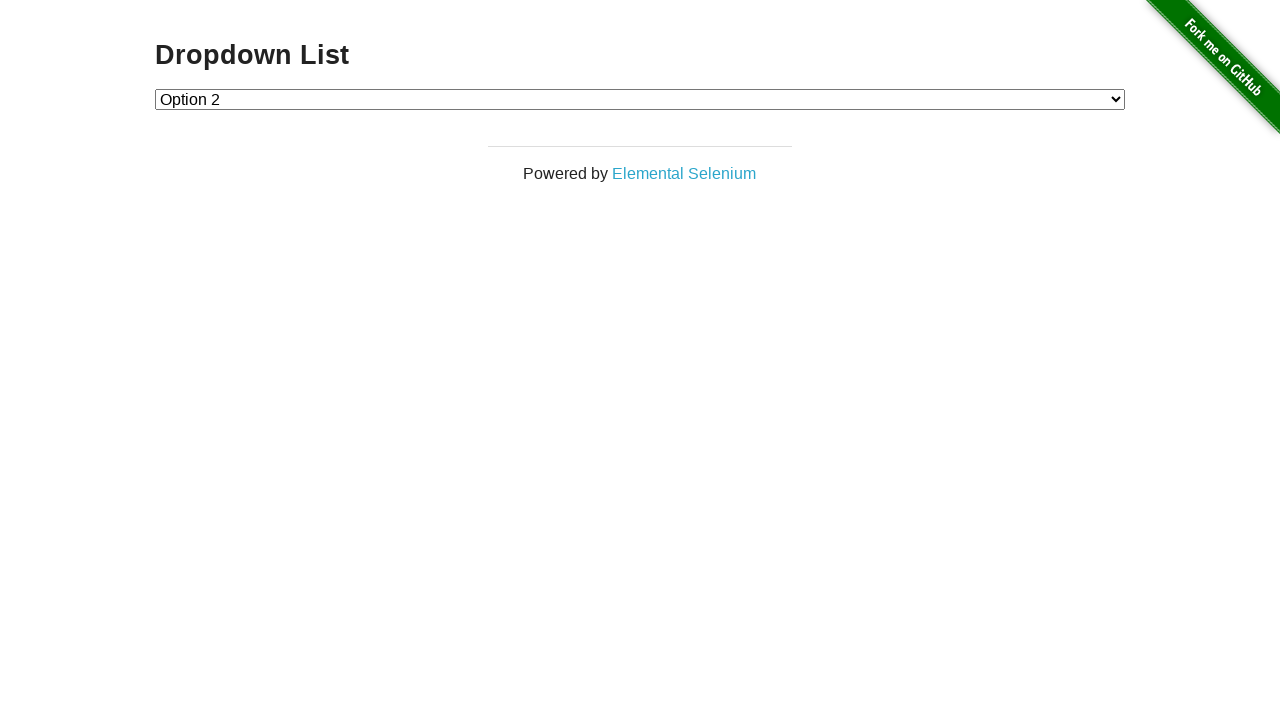

Selected dropdown option with value '2' on select#dropdown
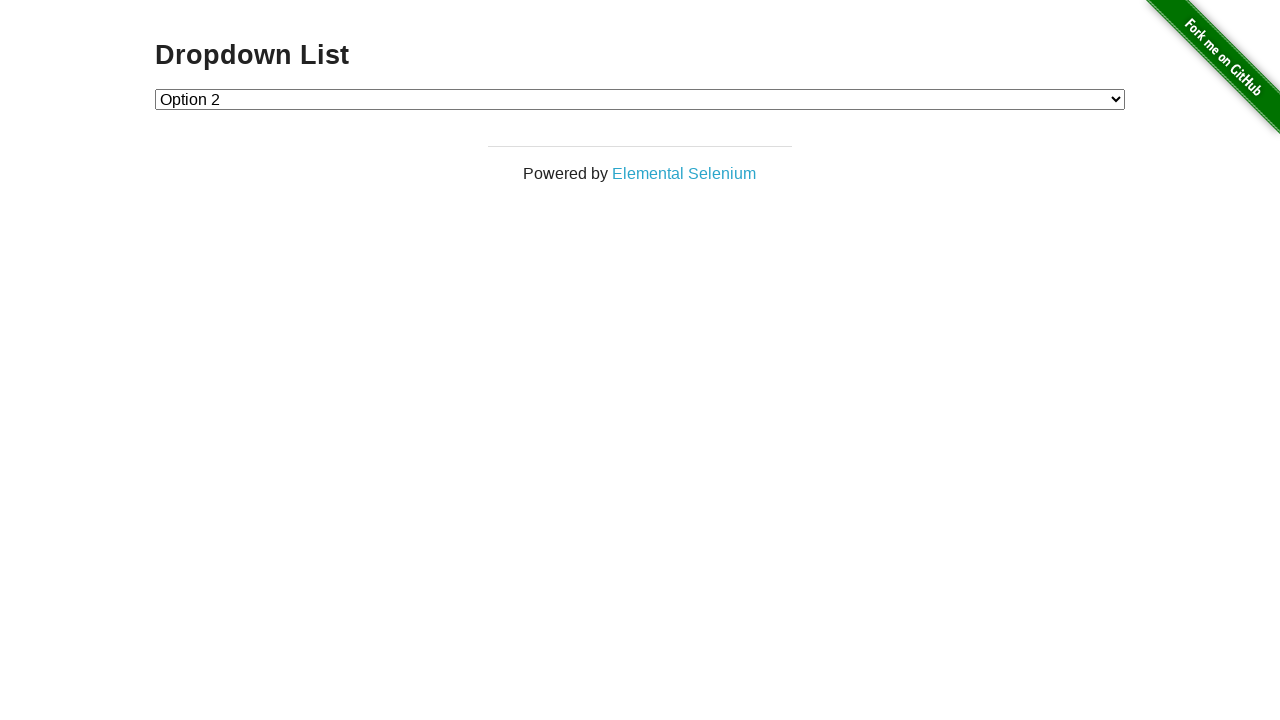

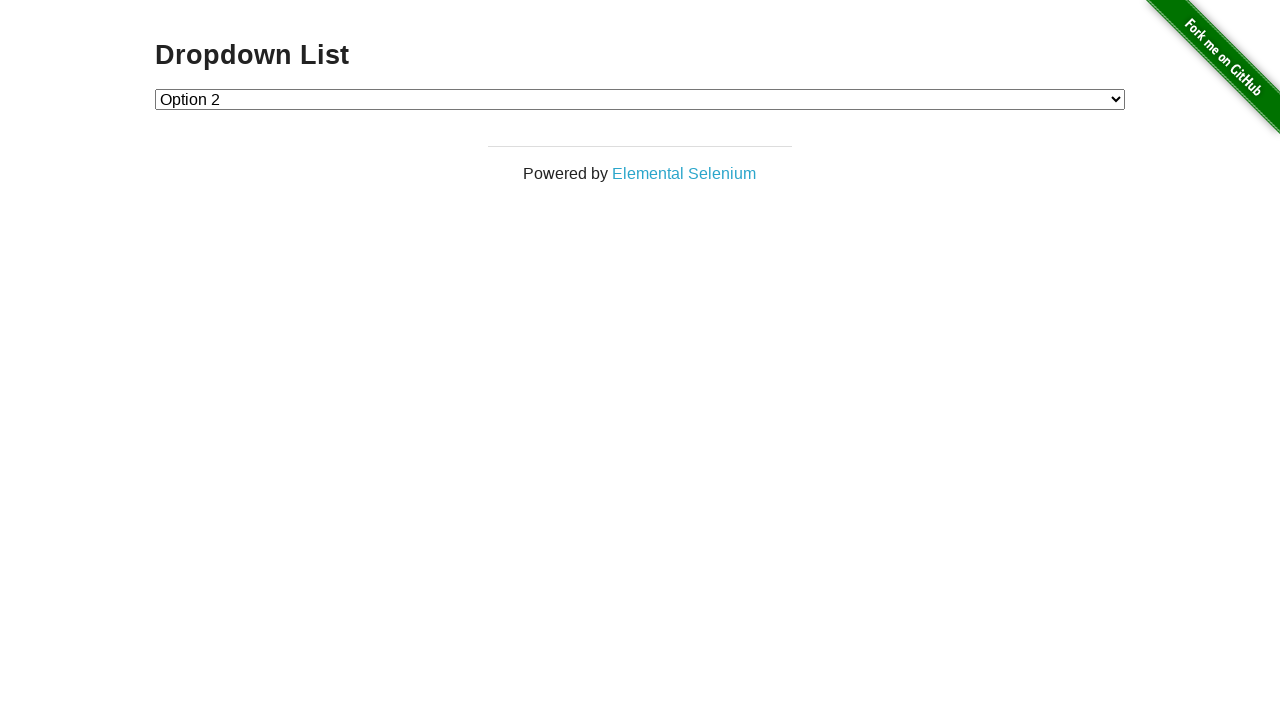